Tests website navigation by clicking on "Shop by Category" link and then selecting a category from the navigation menu

Starting URL: https://ecommerce-playground.lambdatest.io/

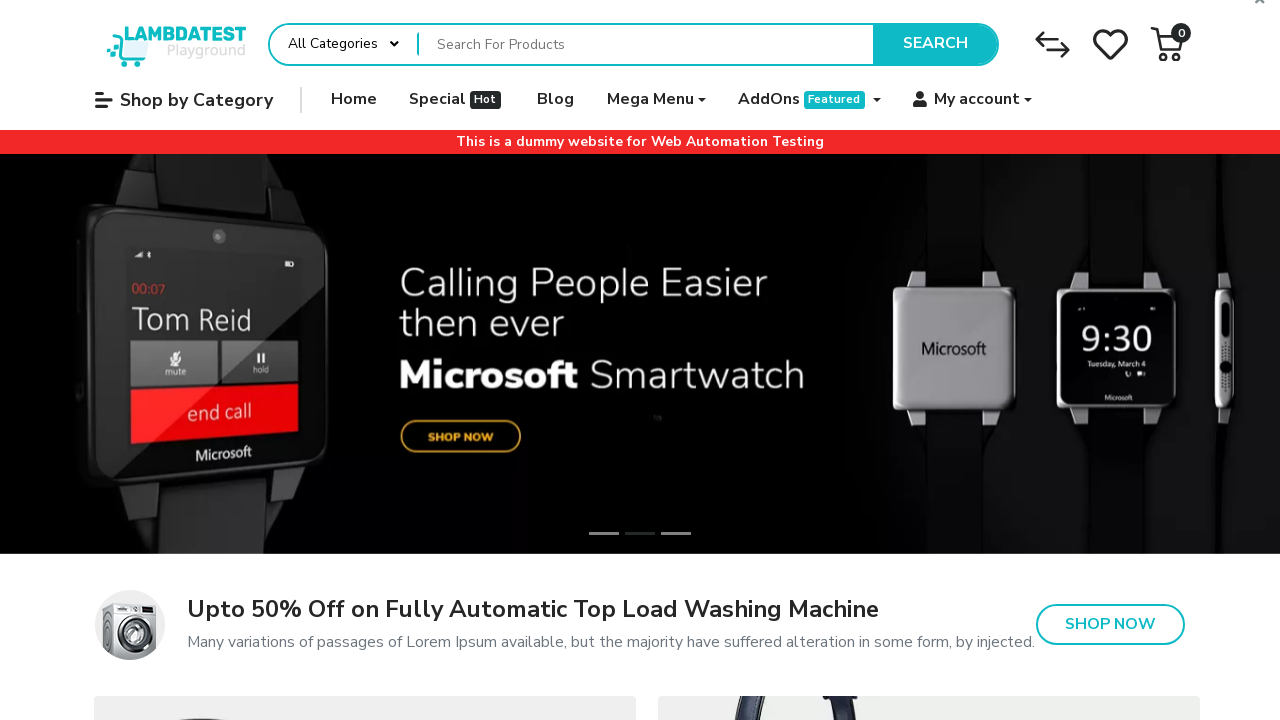

Clicked on 'Shop by Category' link at (184, 100) on text=Shop by Category
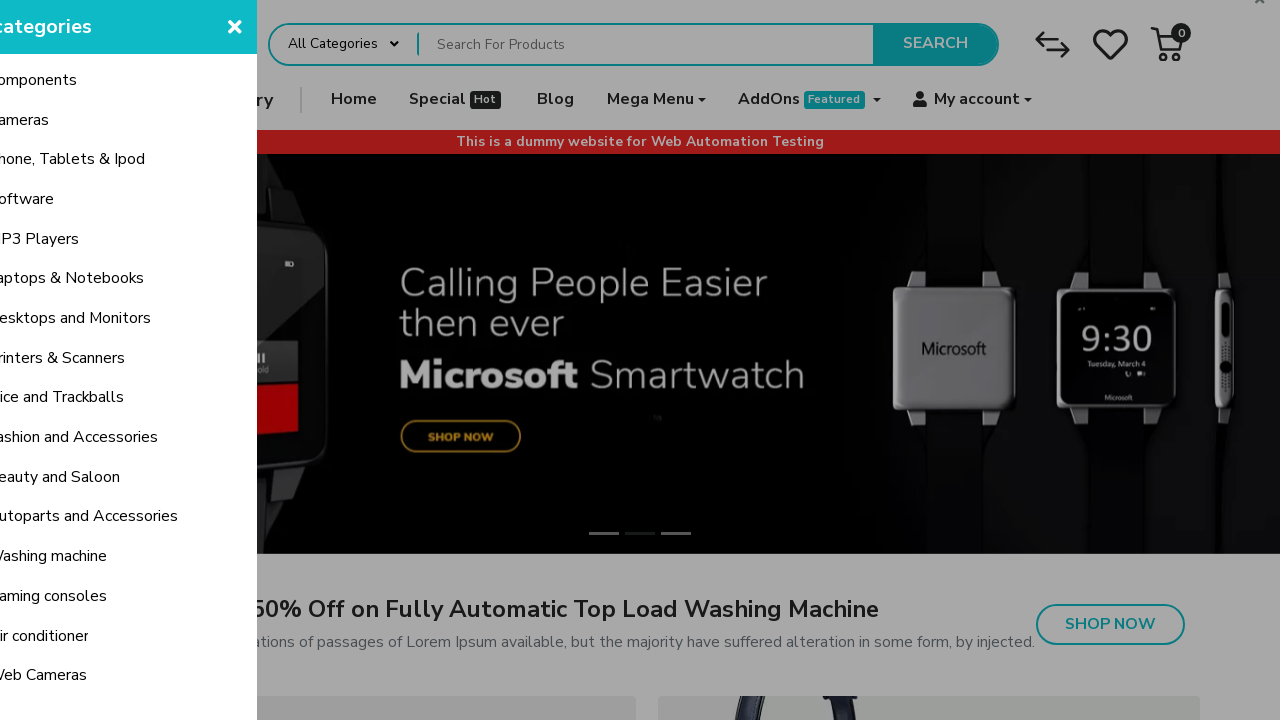

Category menu loaded and 5th category item is visible
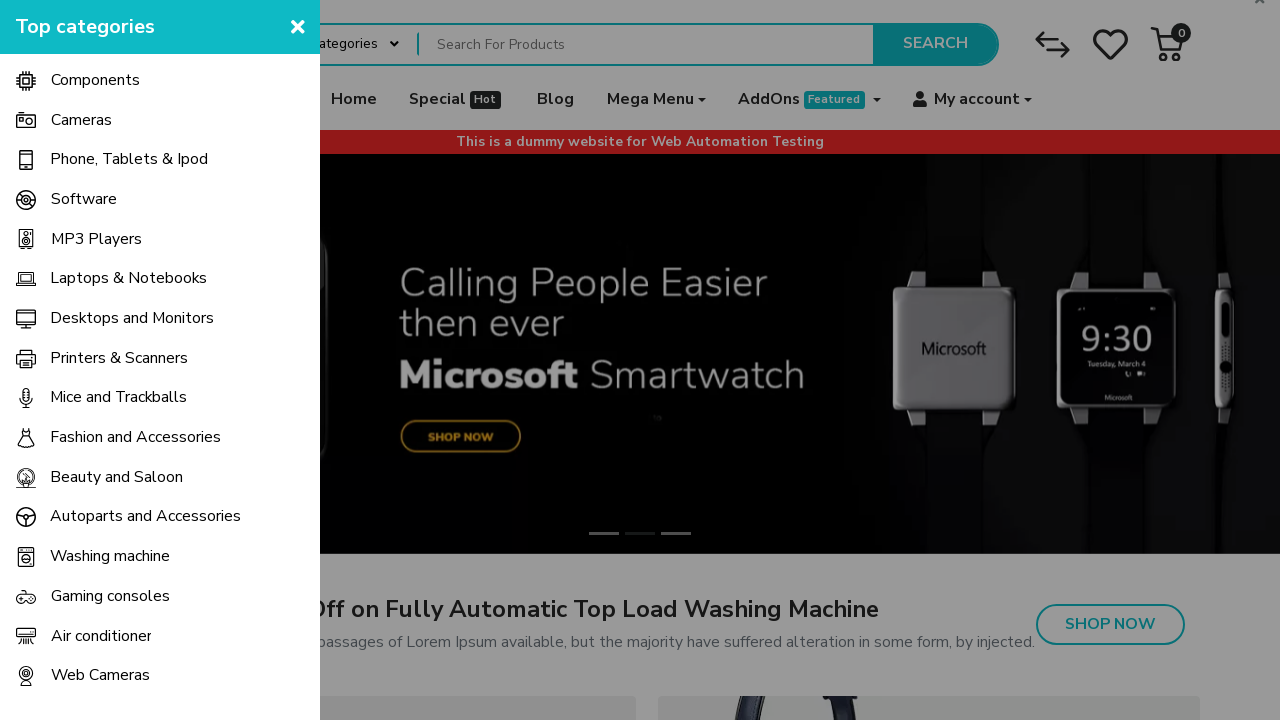

Clicked on the 5th category item from navigation menu at (160, 239) on .entry-component .entry-widget nav.navbar ul li:nth-child(5) a
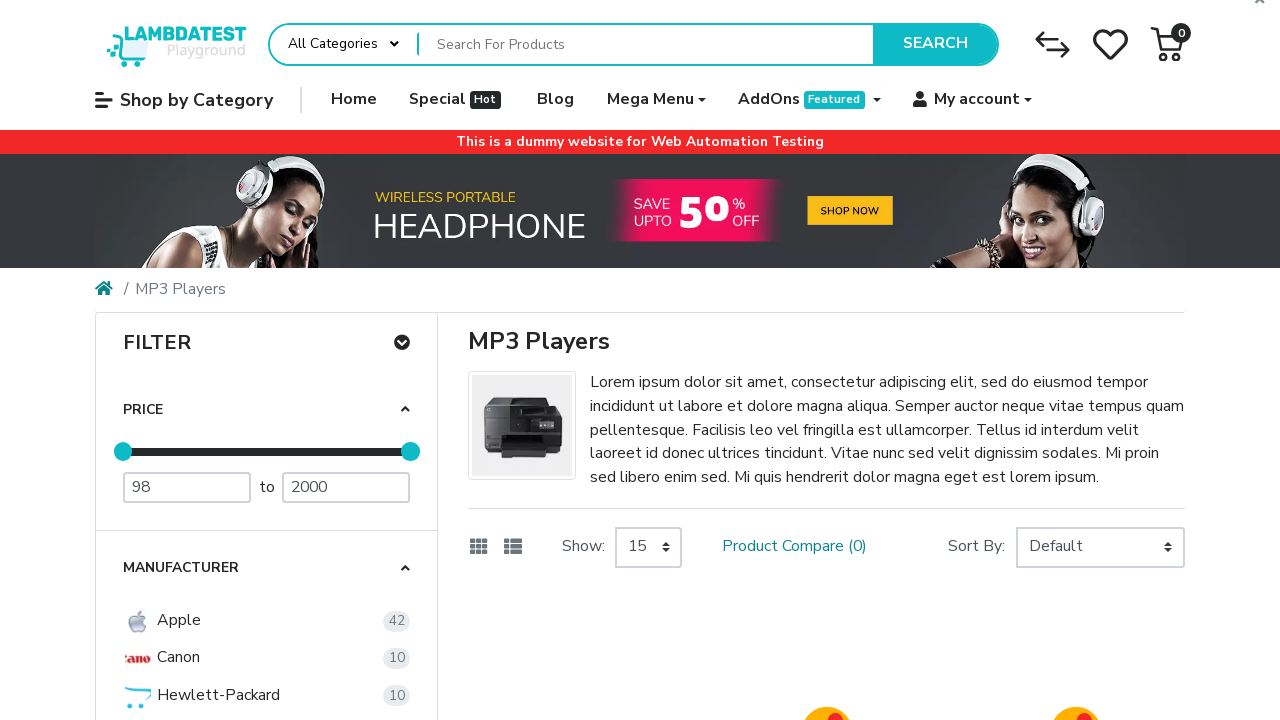

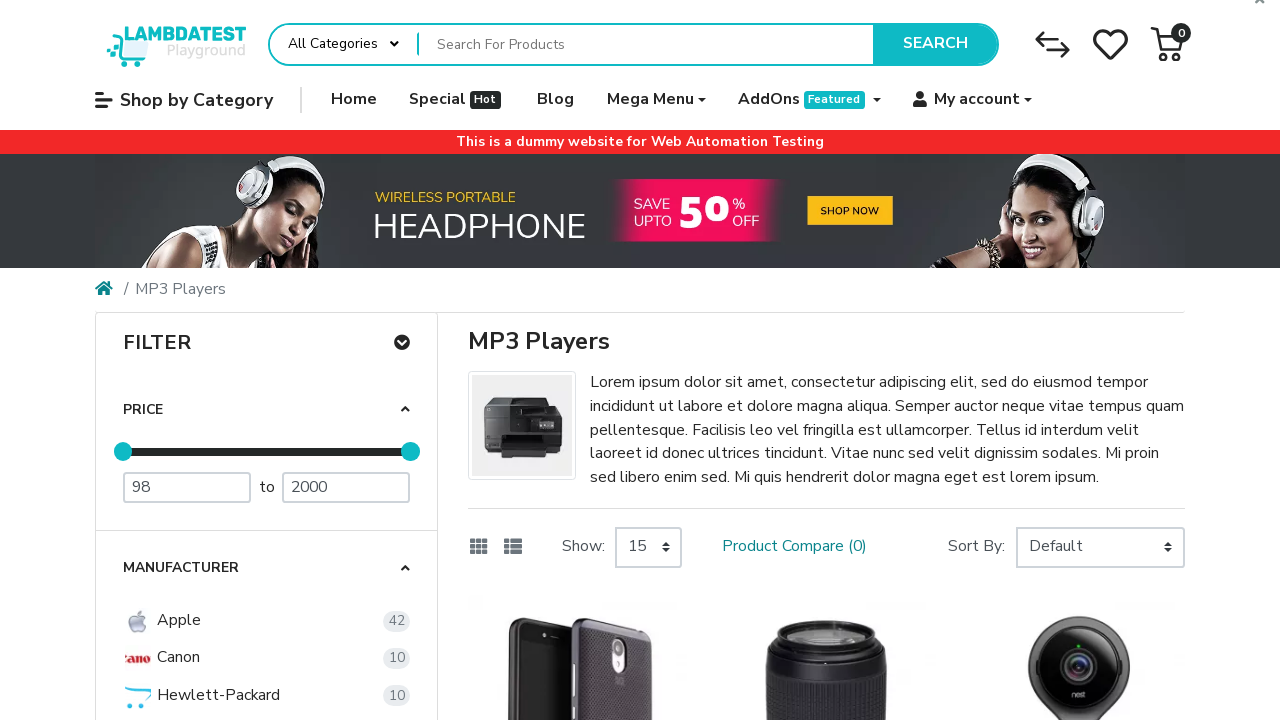